Tests file download functionality by clicking a download link on Selenium's test download page and waiting for the download to complete.

Starting URL: https://www.selenium.dev/selenium/web/downloads/download.html

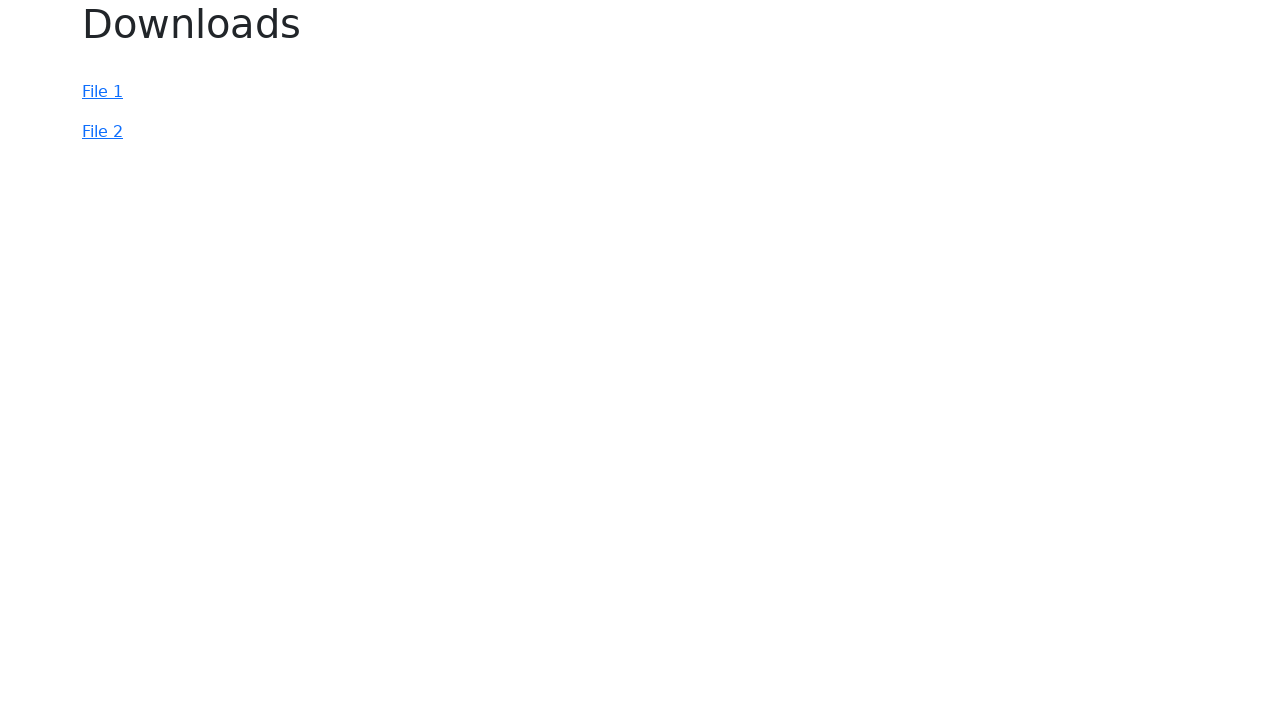

Clicked the download link for file-2 at (102, 132) on #file-2
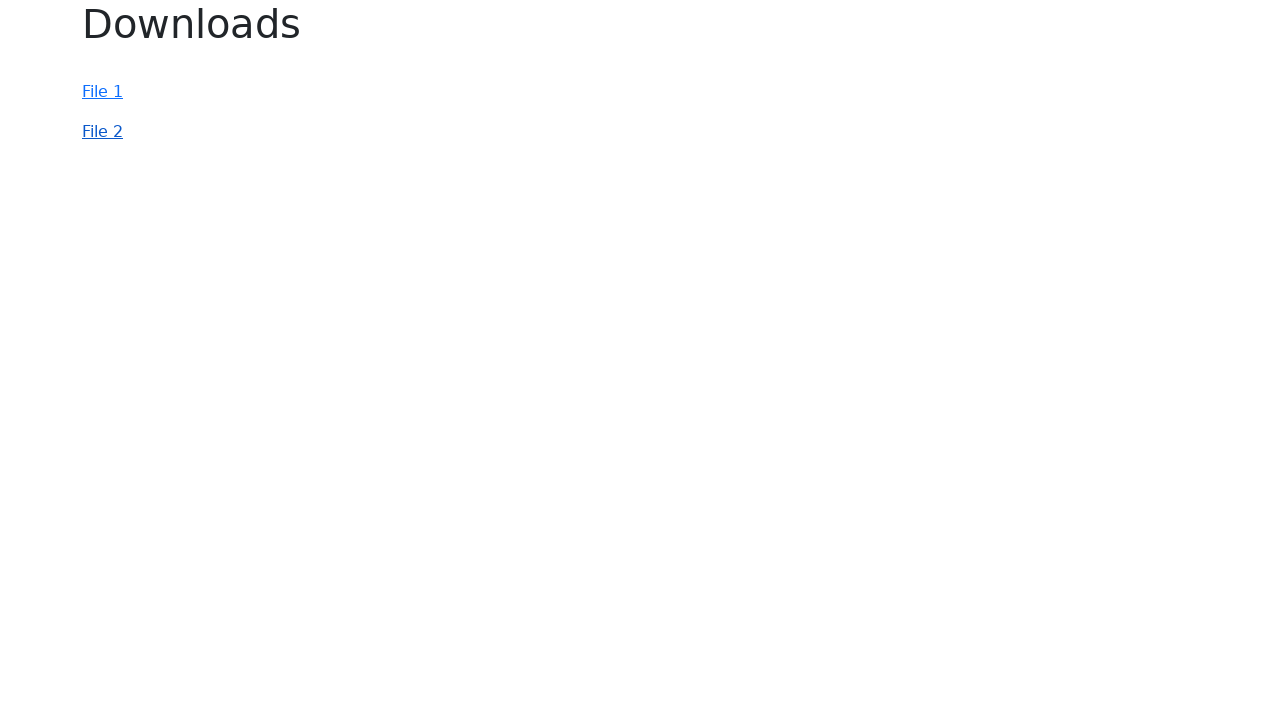

Waited 2 seconds for download to initiate
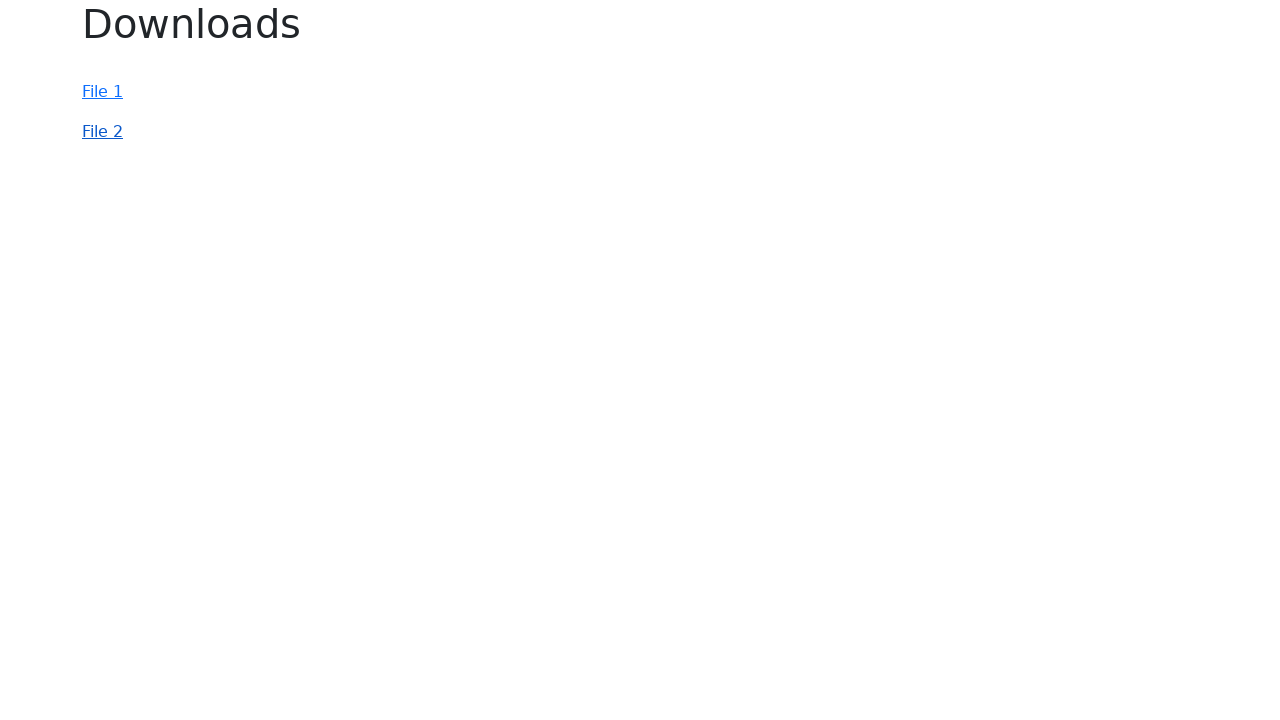

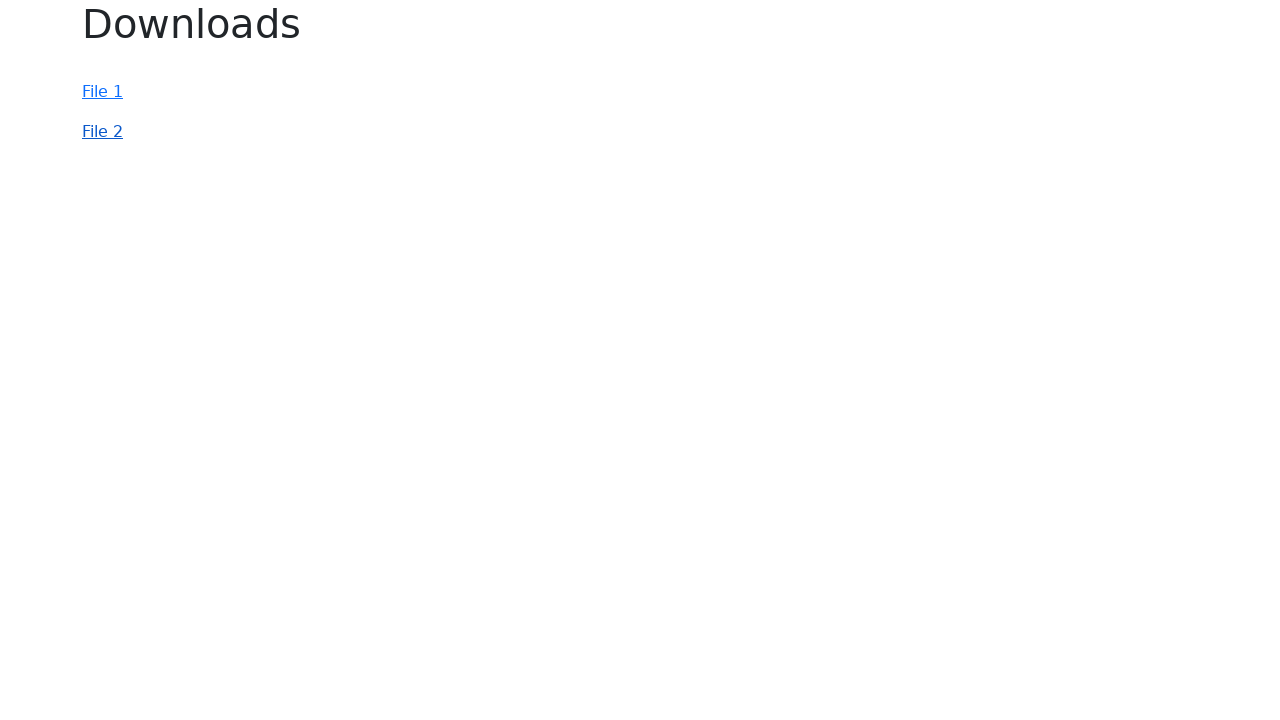